Navigates to python.org and performs a search for "pycon" using the search box

Starting URL: http://python.org

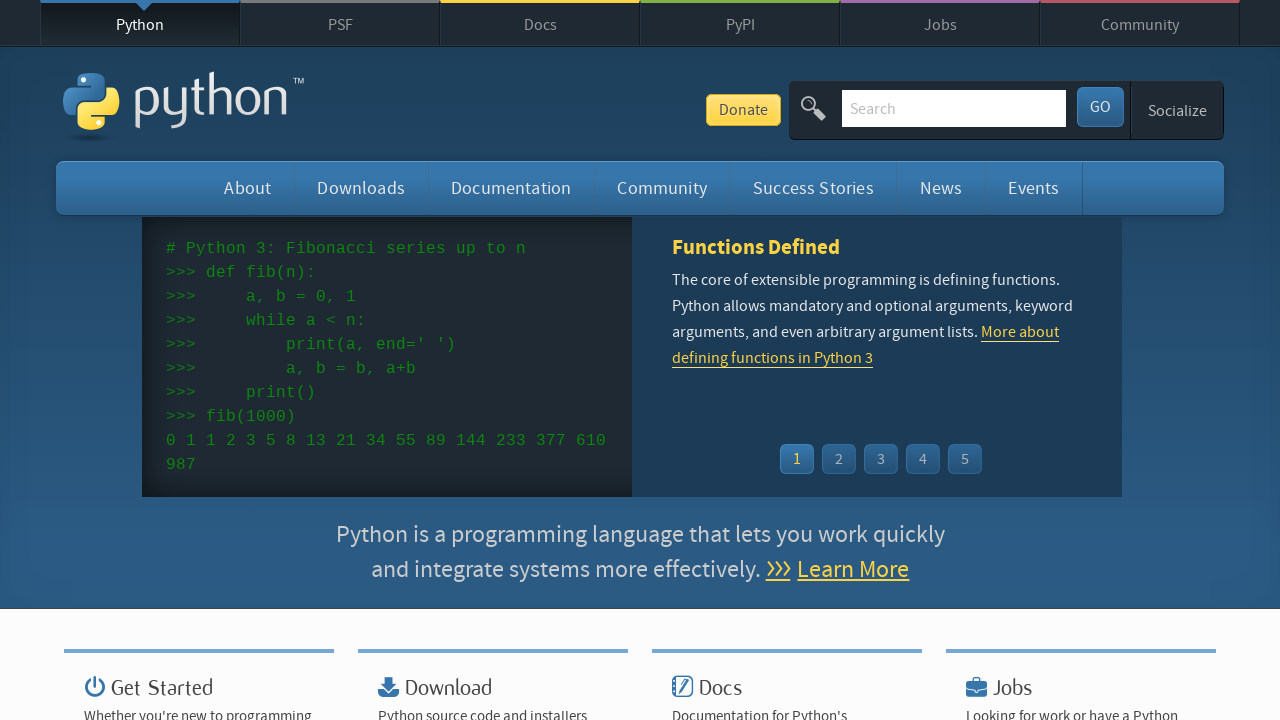

Filled search field with 'pycon' on input[name='q']
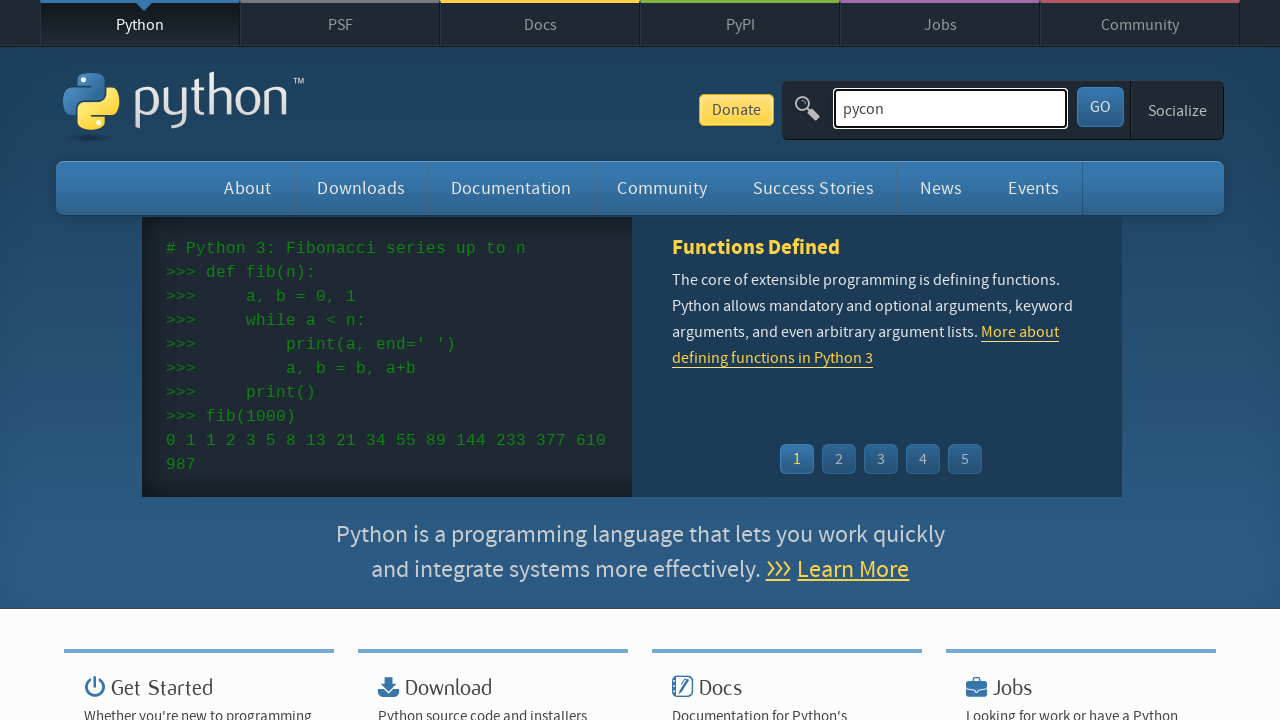

Pressed Enter to submit search for 'pycon' on input[name='q']
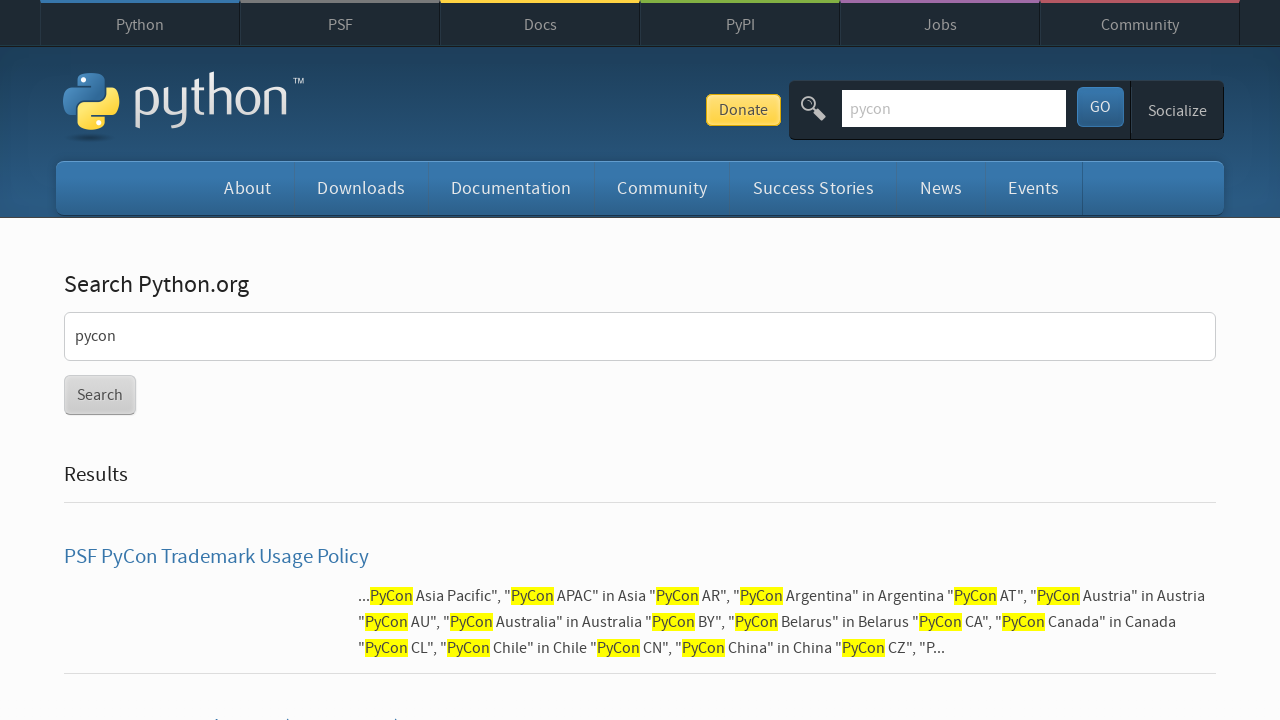

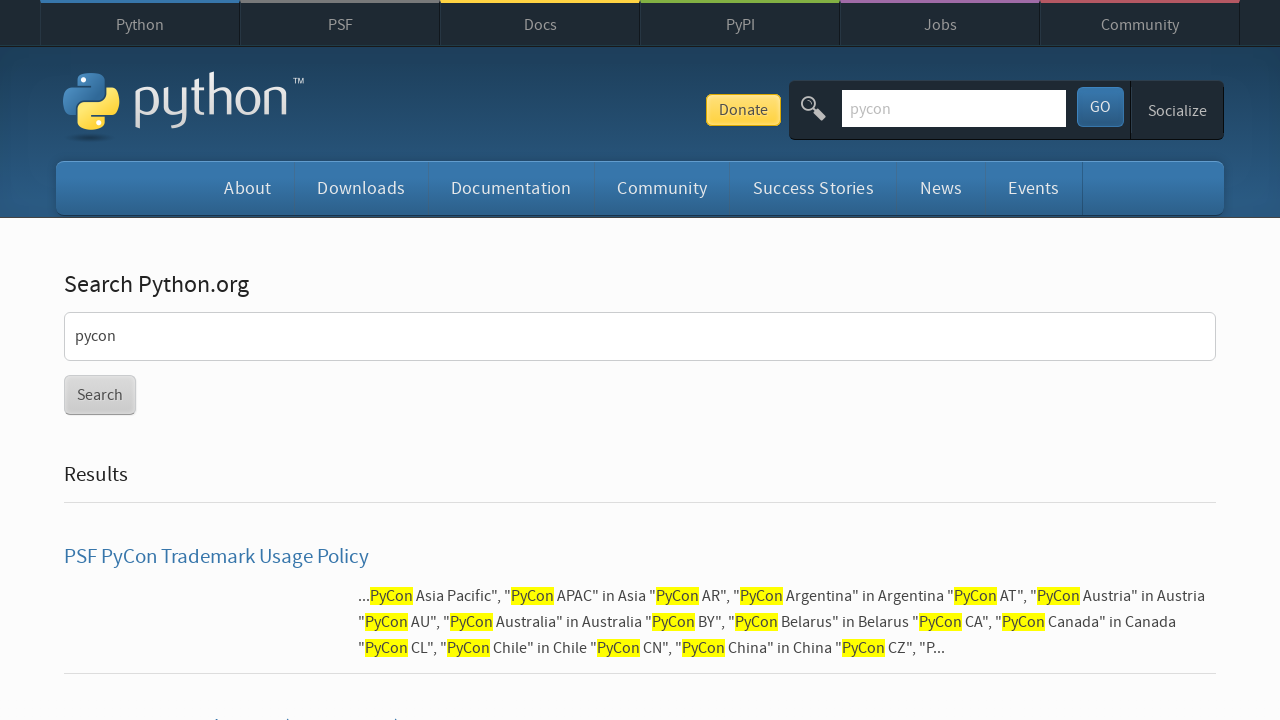